Tests a form submission by filling in first name and last name fields, then clicking the submit button on the Formy project demo site.

Starting URL: https://formy-project.herokuapp.com/form

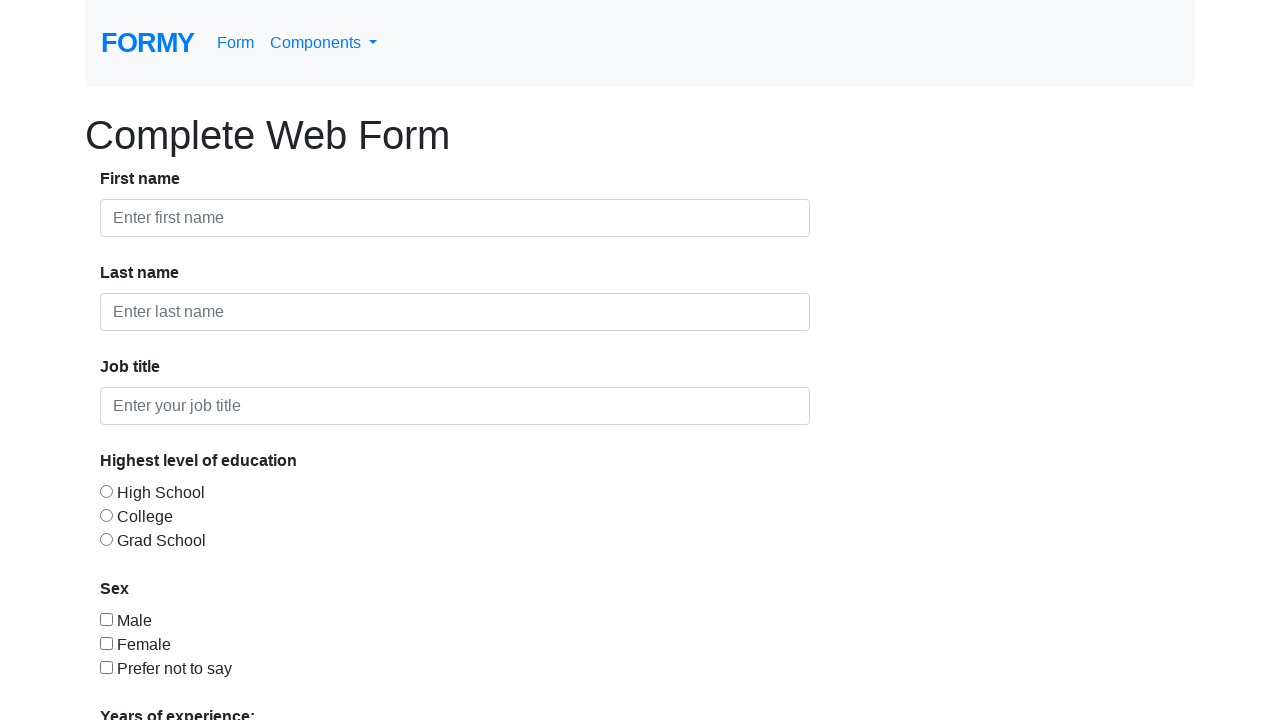

First name field is visible and ready
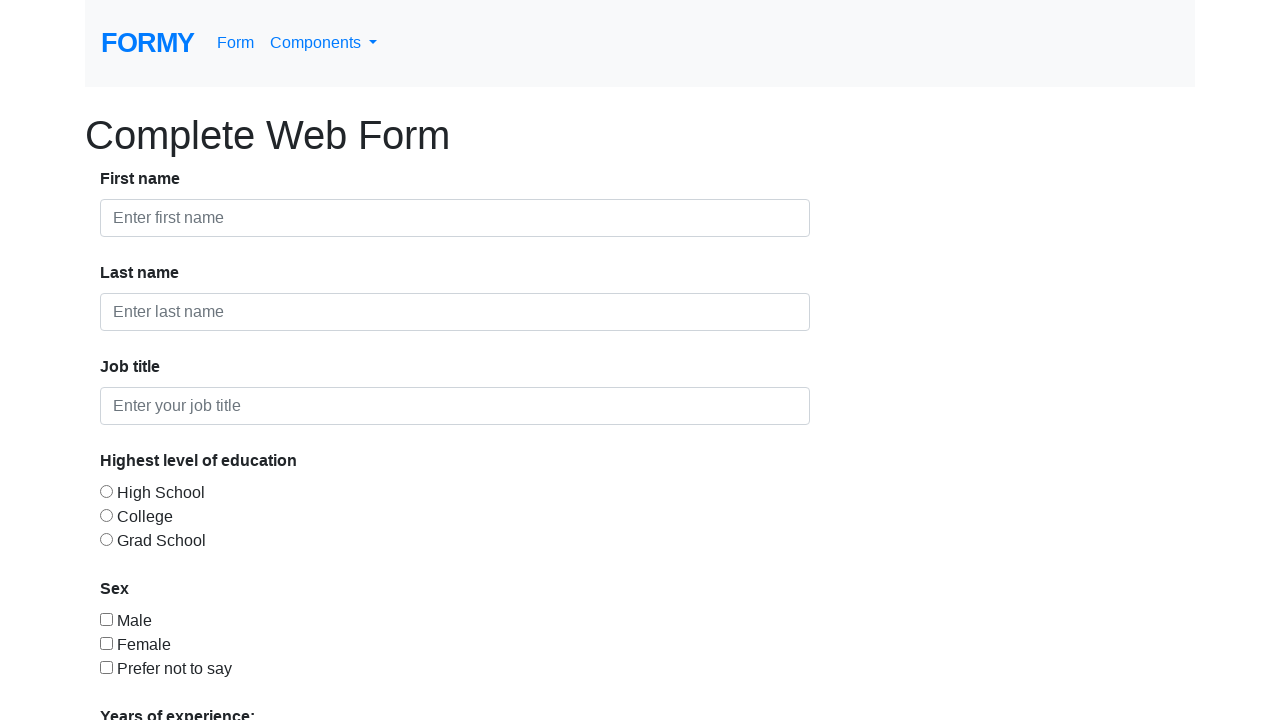

Filled first name field with 'John' on #first-name
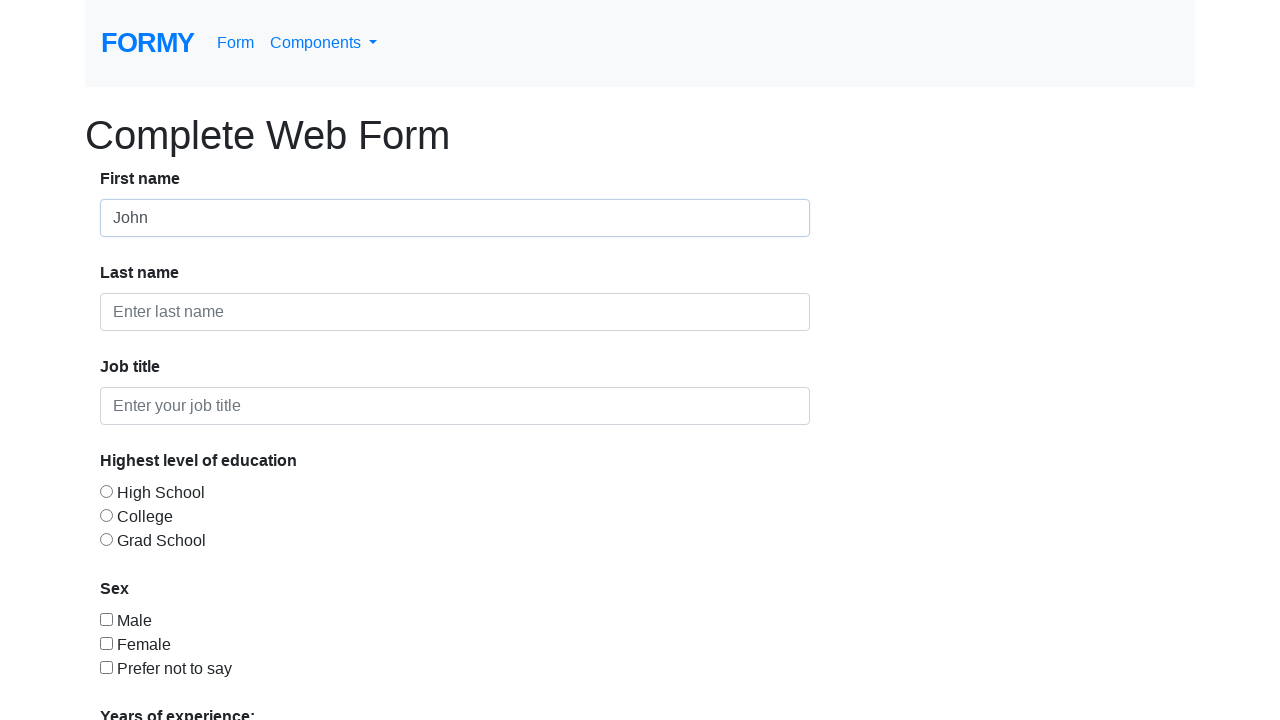

Last name field is visible and ready
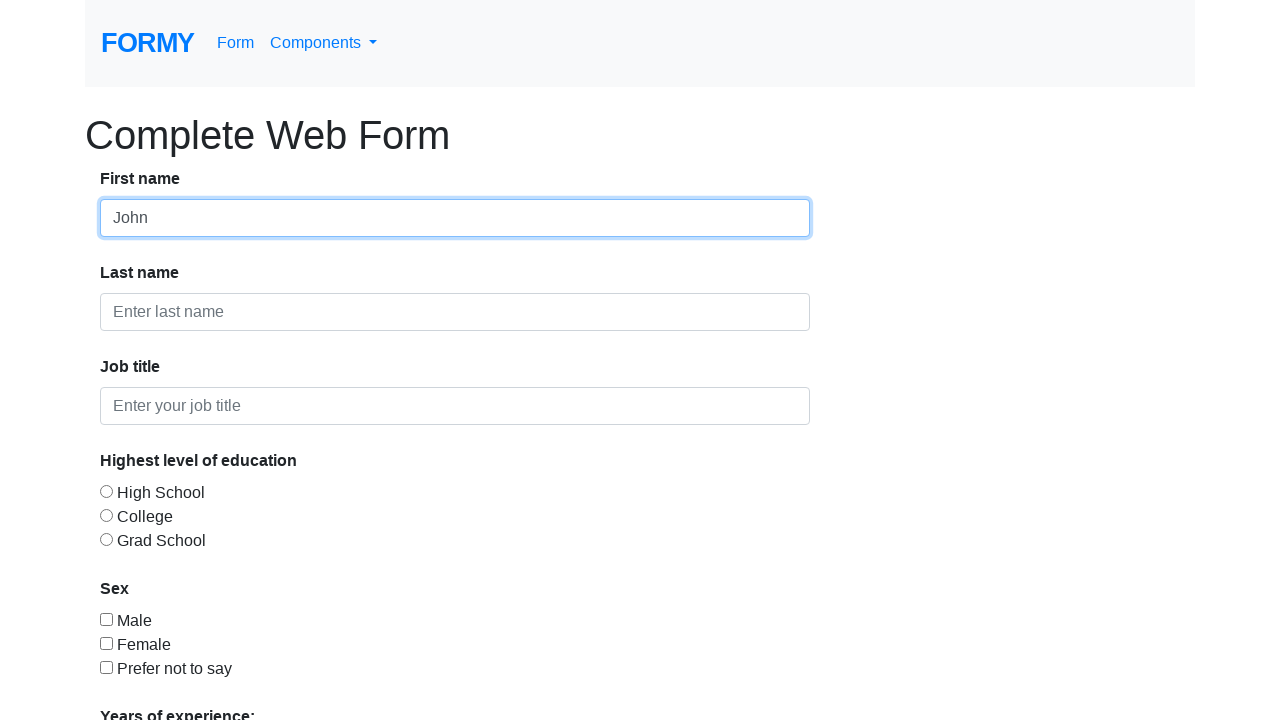

Filled last name field with 'Smith' on #last-name
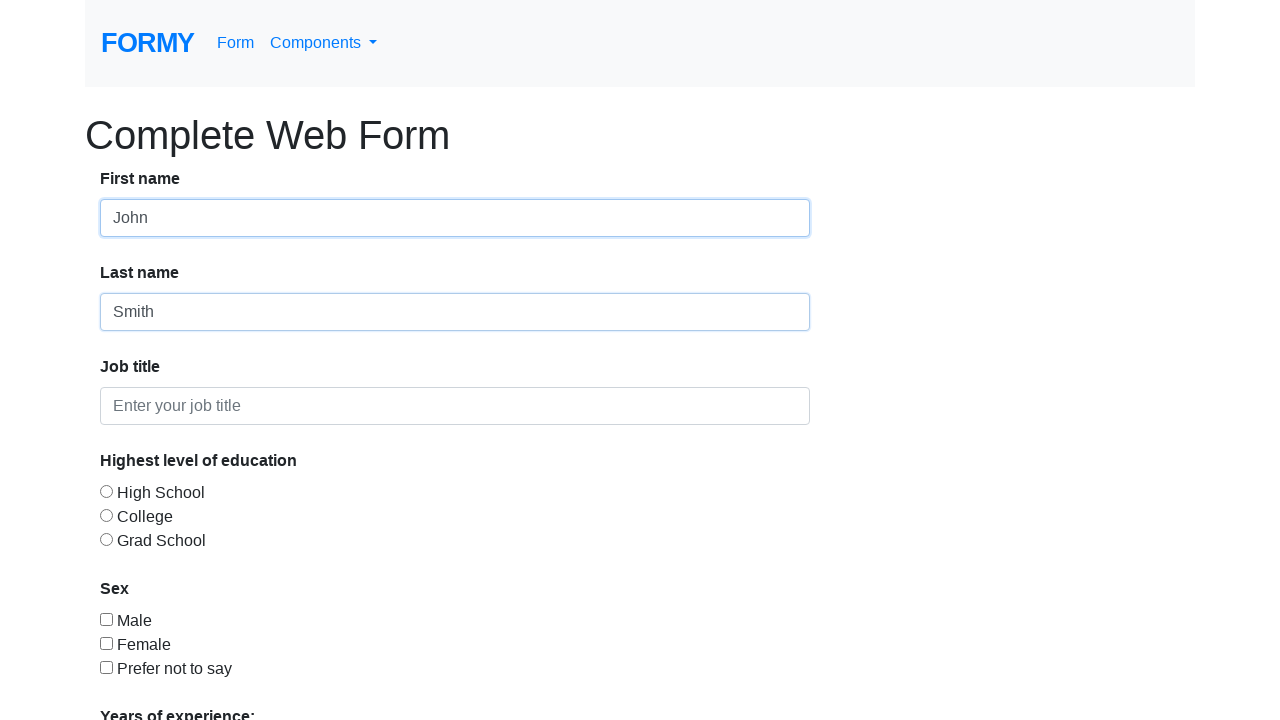

Submit button is visible and ready
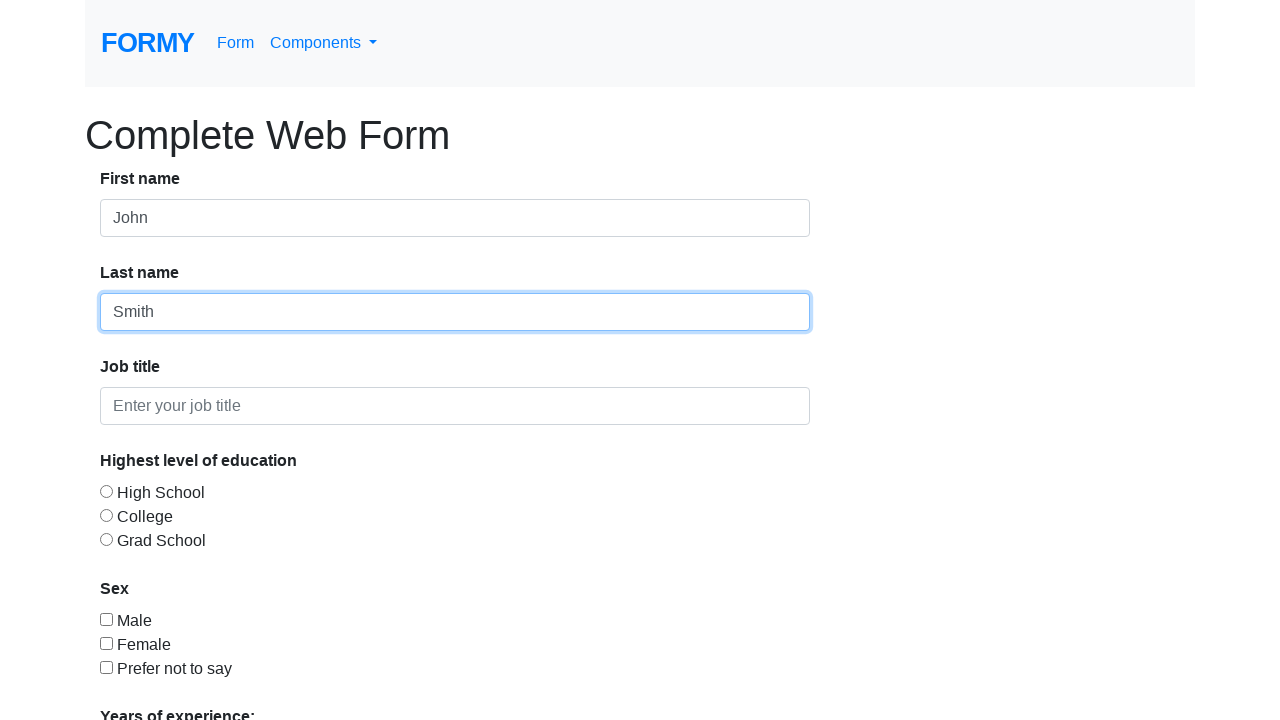

Clicked the Submit button to submit the form at (148, 680) on xpath=//a[contains(text(),'Submit')]
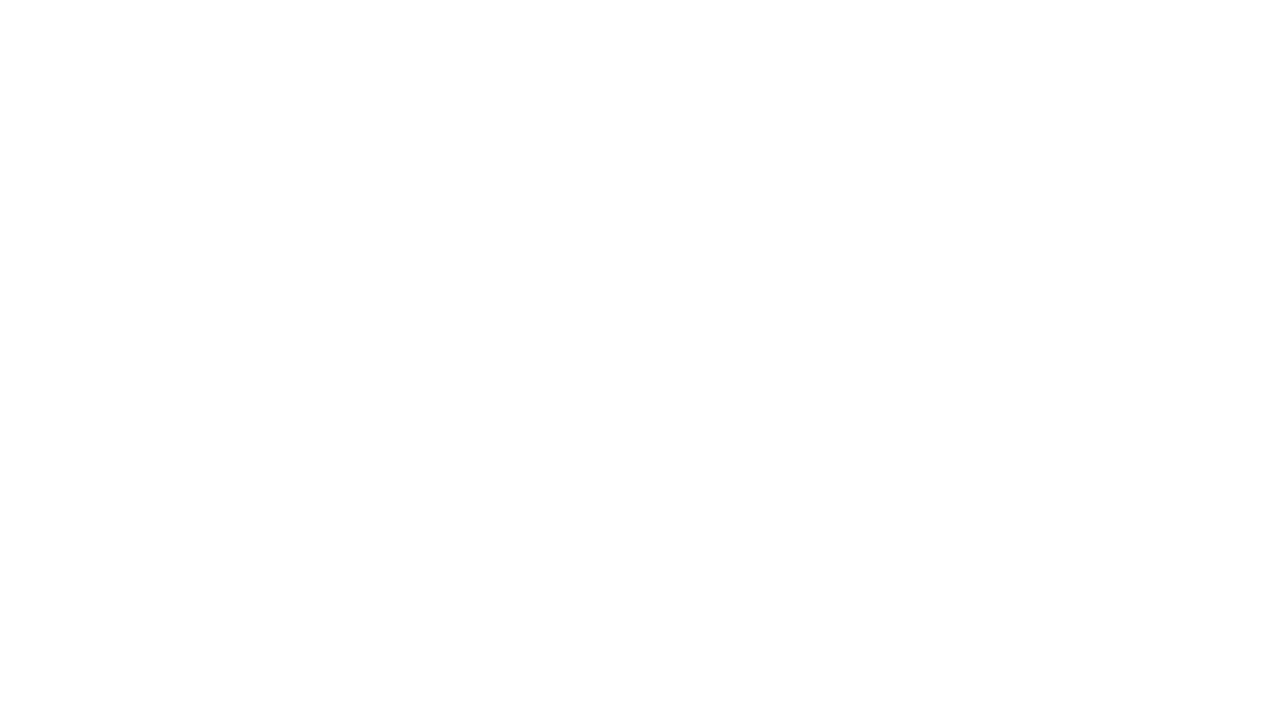

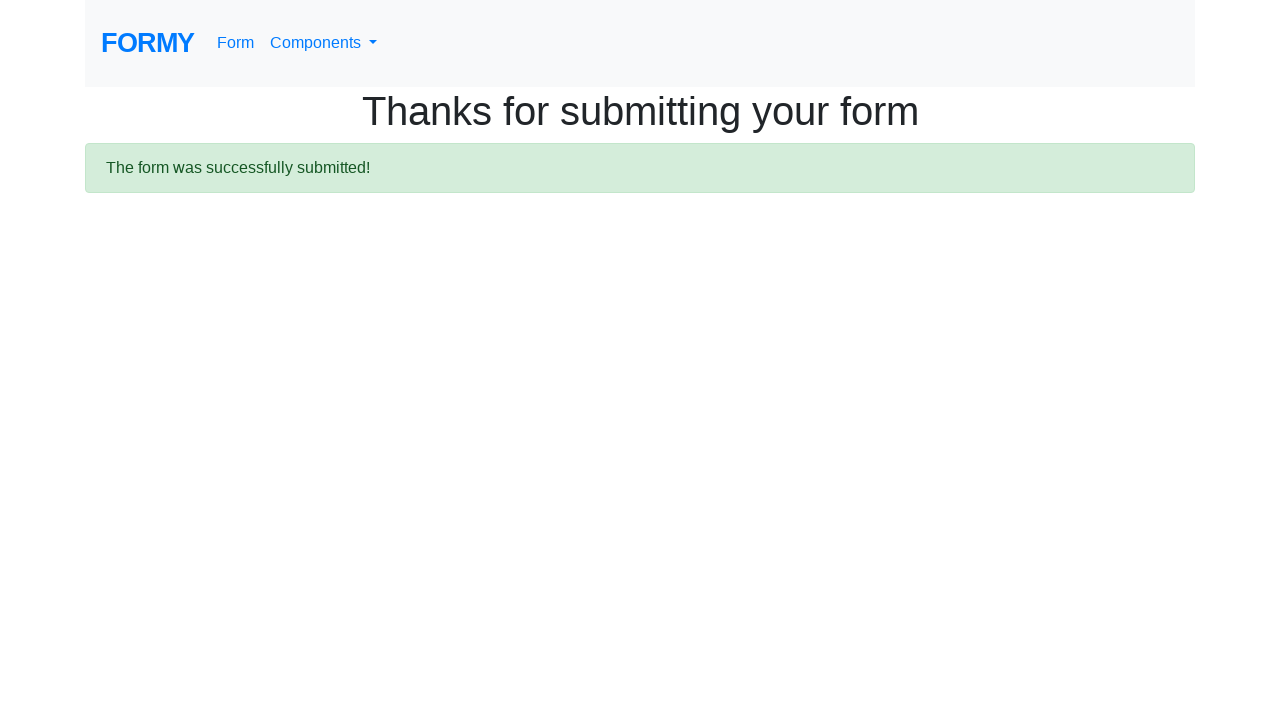